Performs a drag and drop action from box A to box B on the drag-and-drop test page

Starting URL: https://crossbrowsertesting.github.io/drag-and-drop

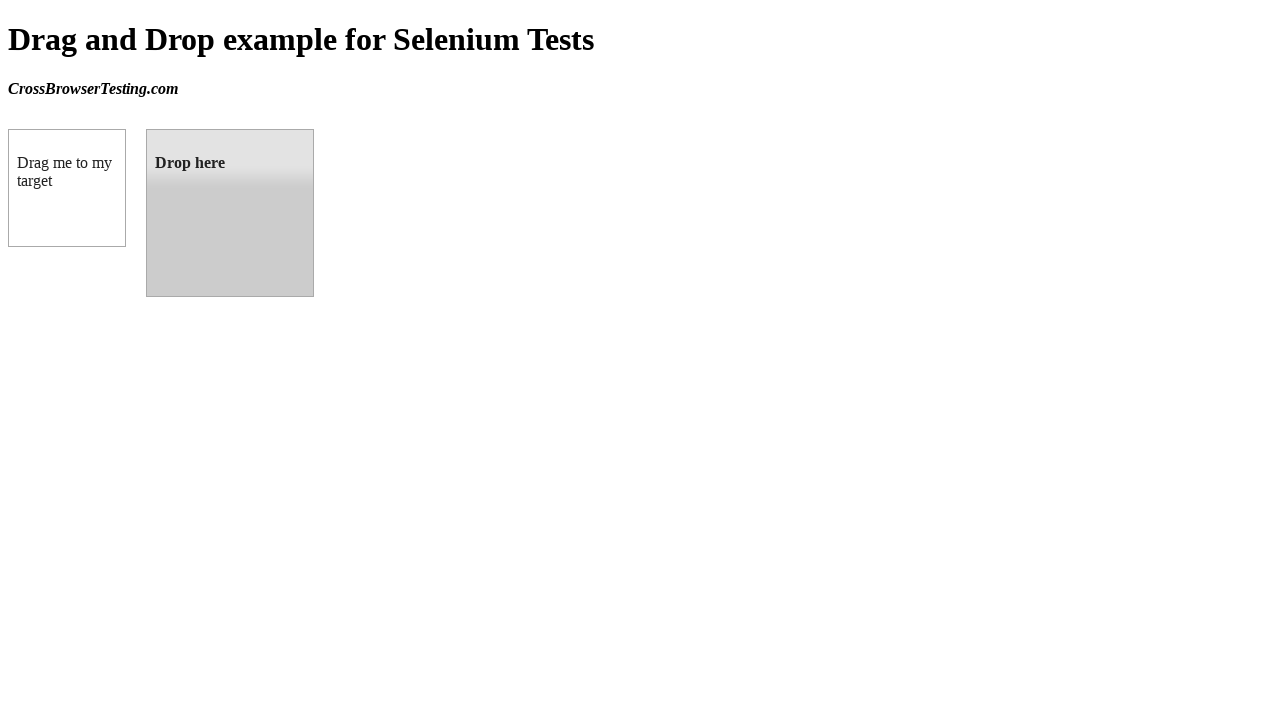

Waited for draggable element to load
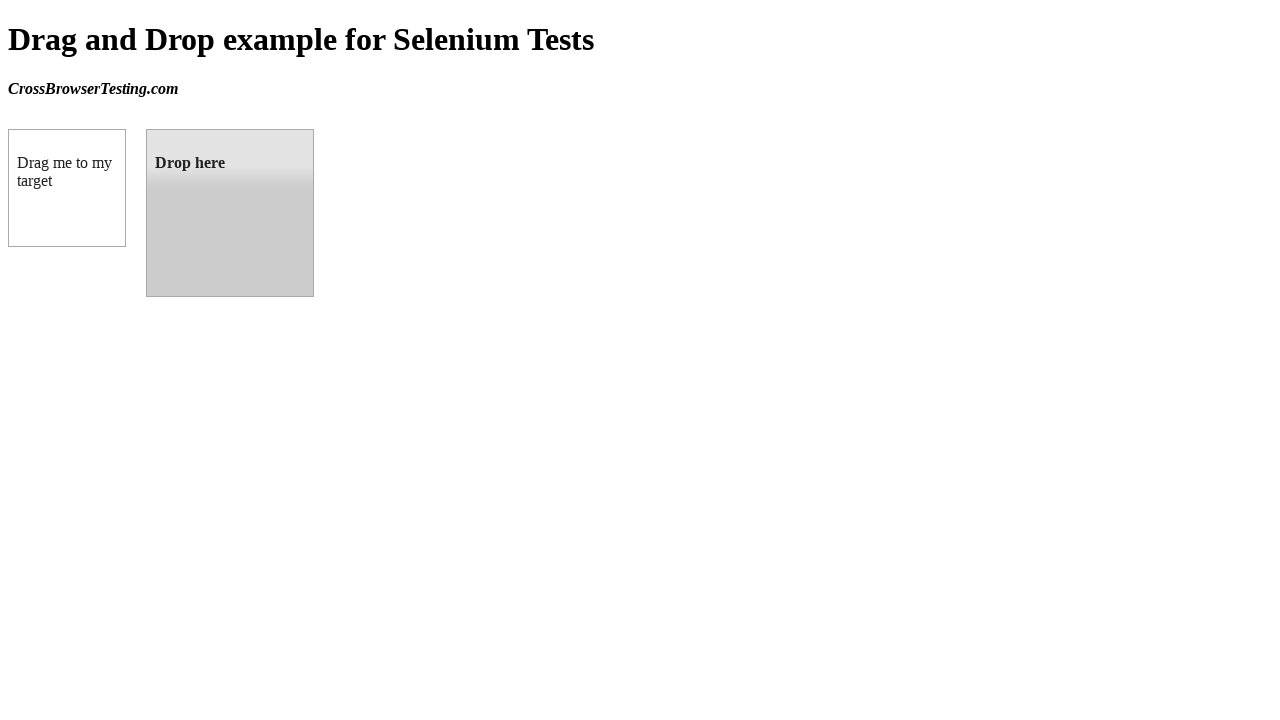

Located source element (box A)
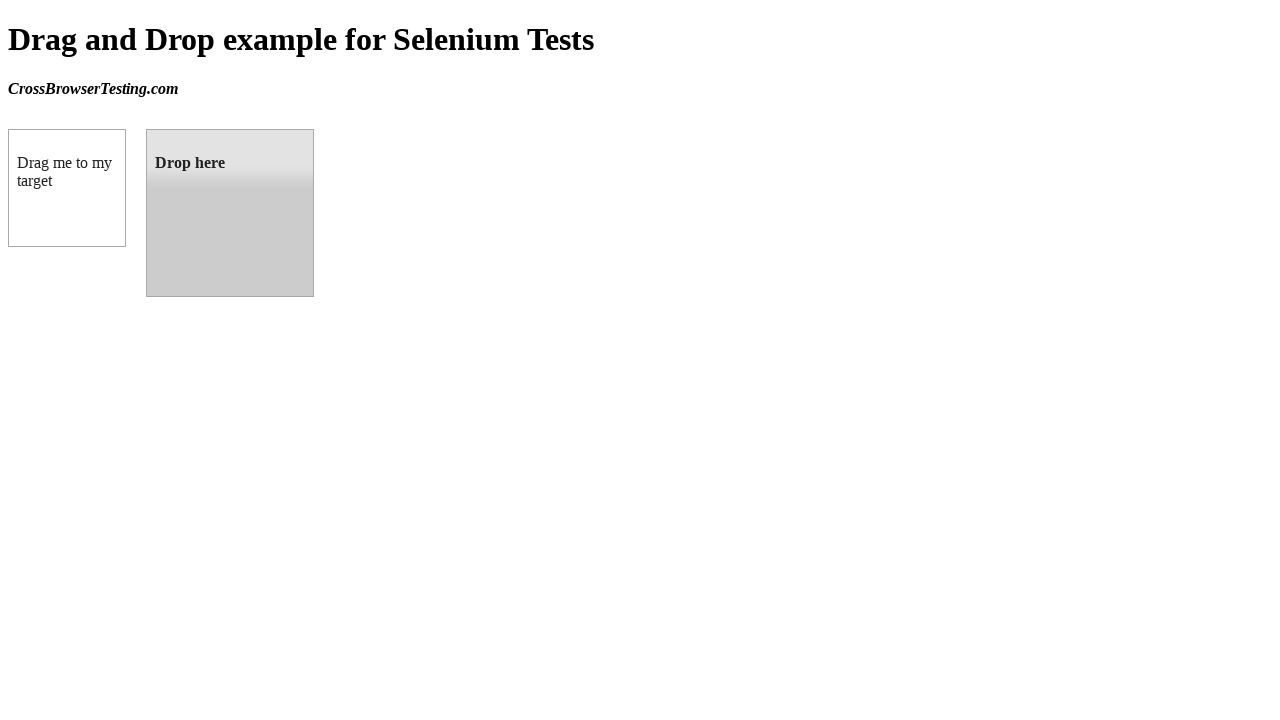

Located target element (box B)
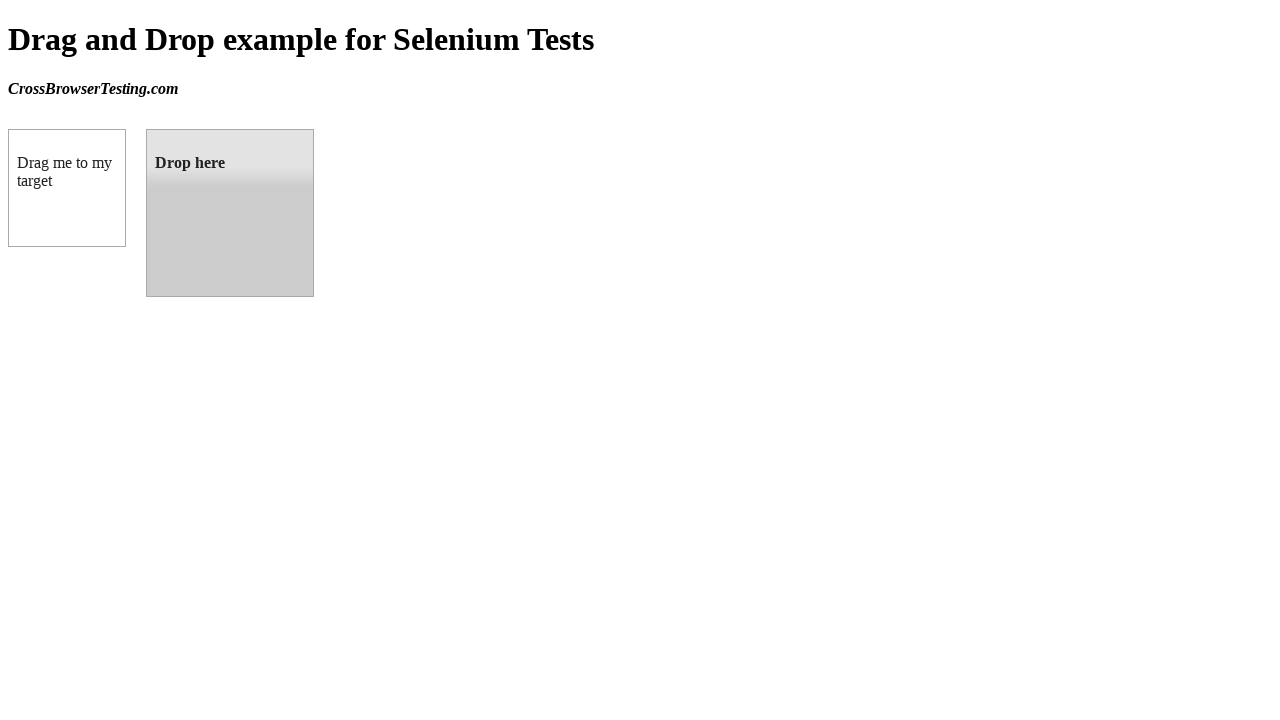

Performed drag and drop action from box A to box B at (230, 213)
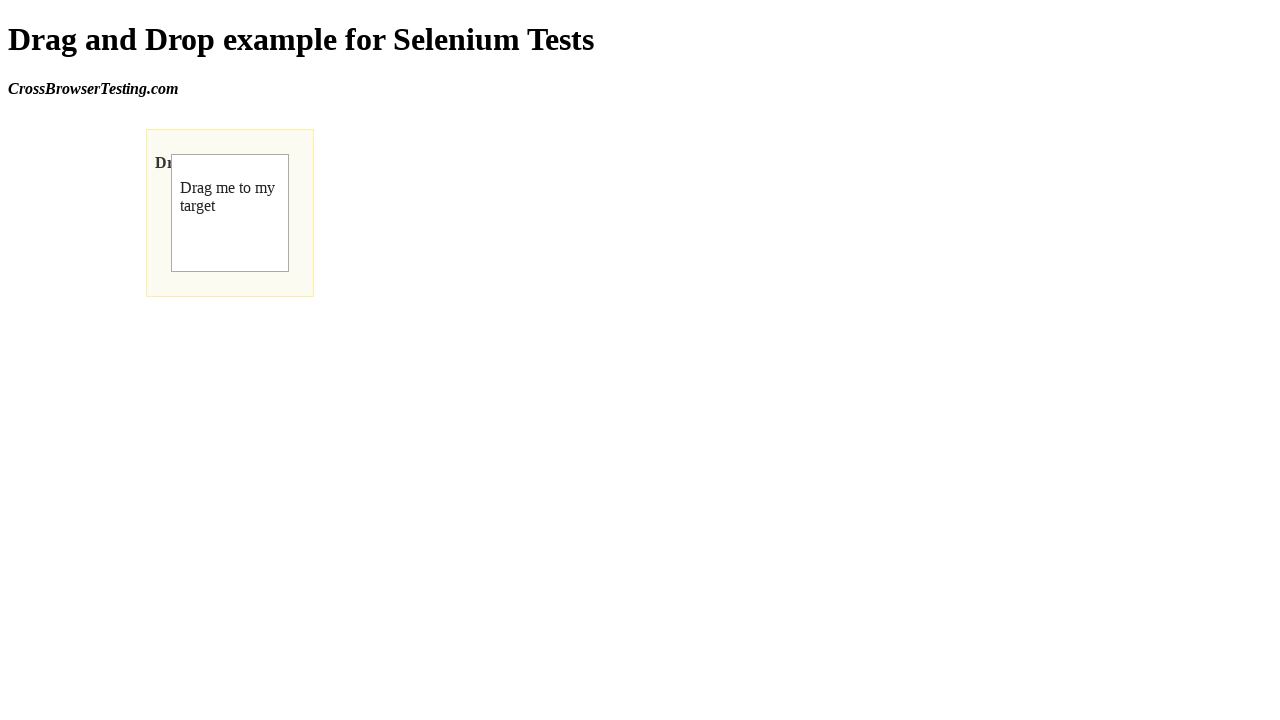

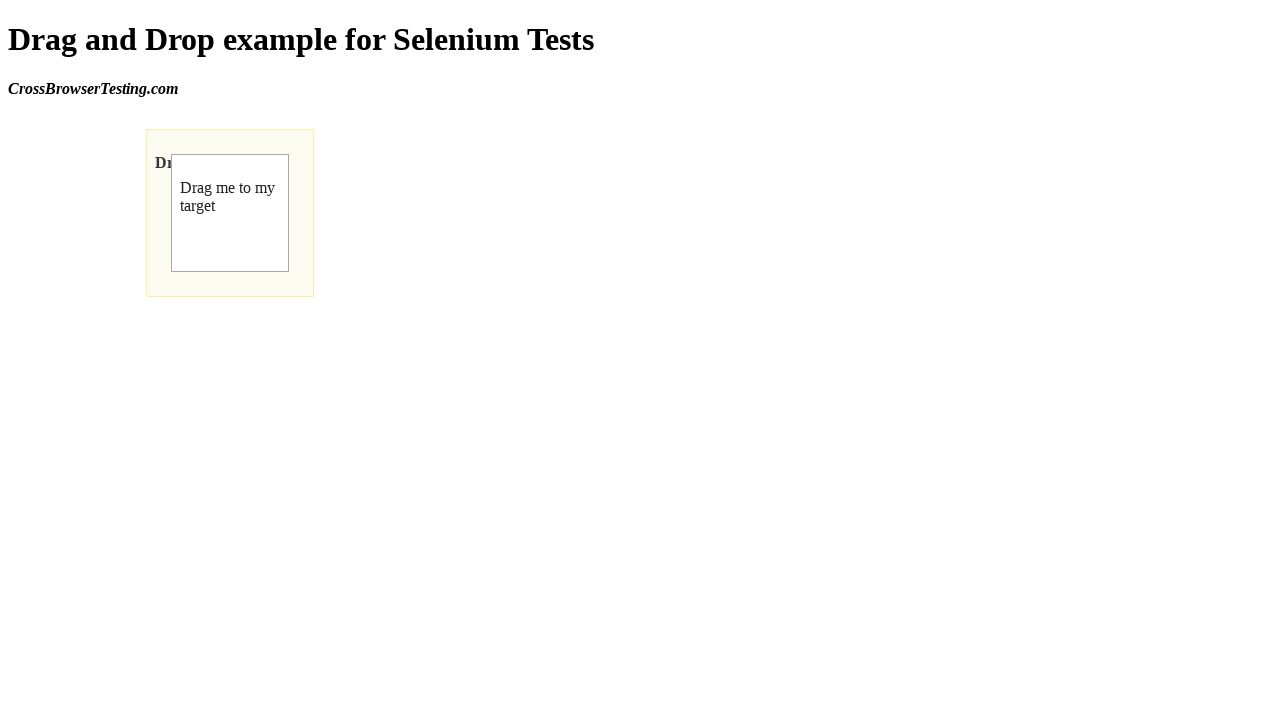